Tests pasting a value with extra spaces into the Nome field

Starting URL: https://tc-1-final-parte1.vercel.app/

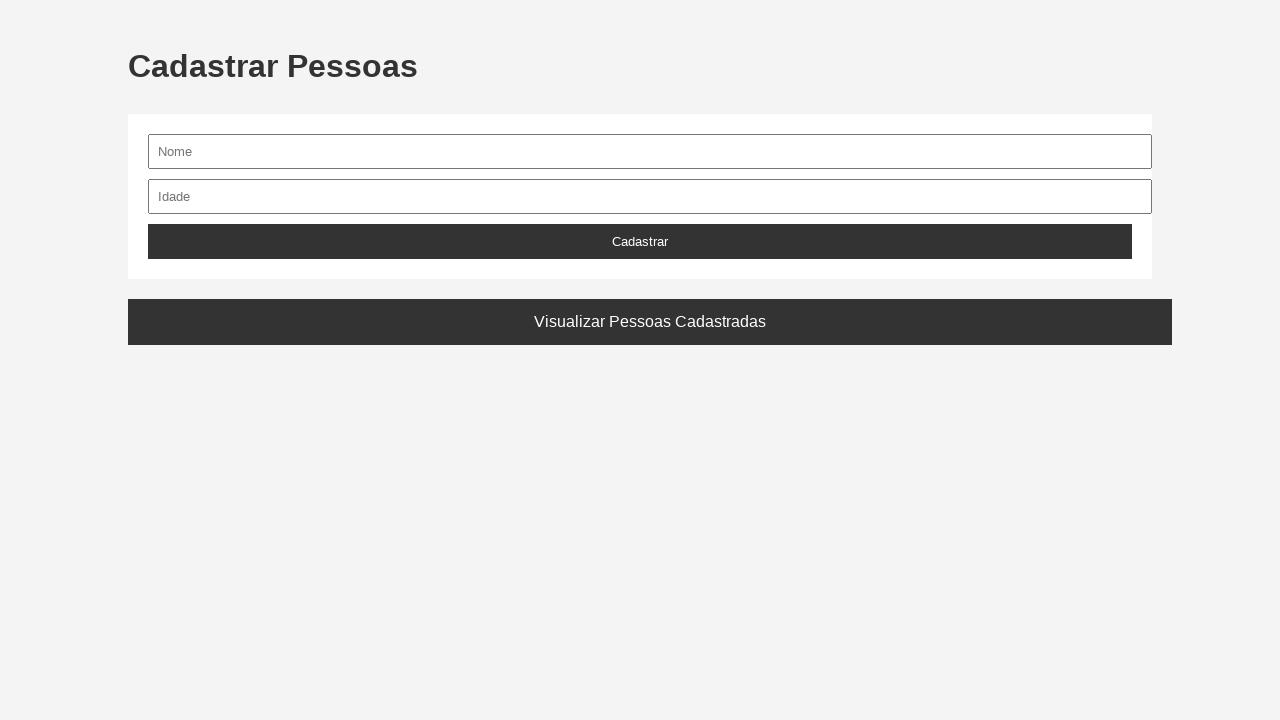

Waited for Nome field selector to be available
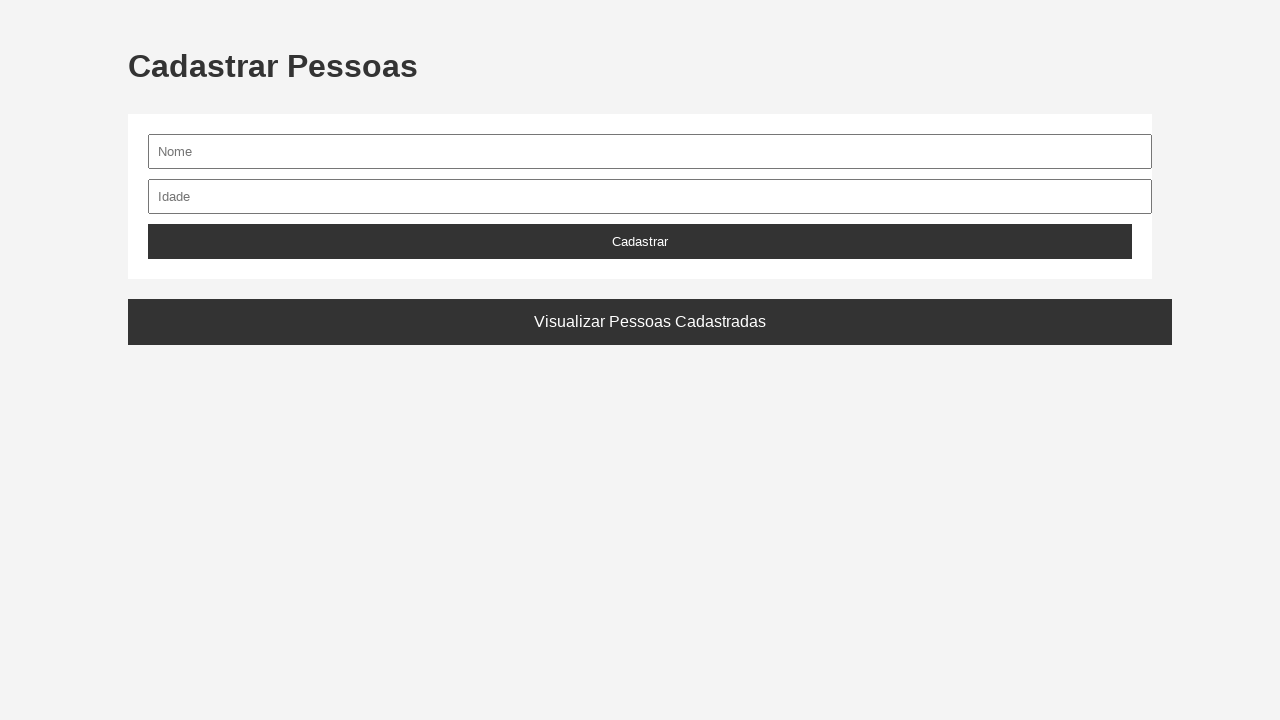

Filled Nome field with value containing extra spaces: '  João da Silva  ' on input[name='nome'], input#nome
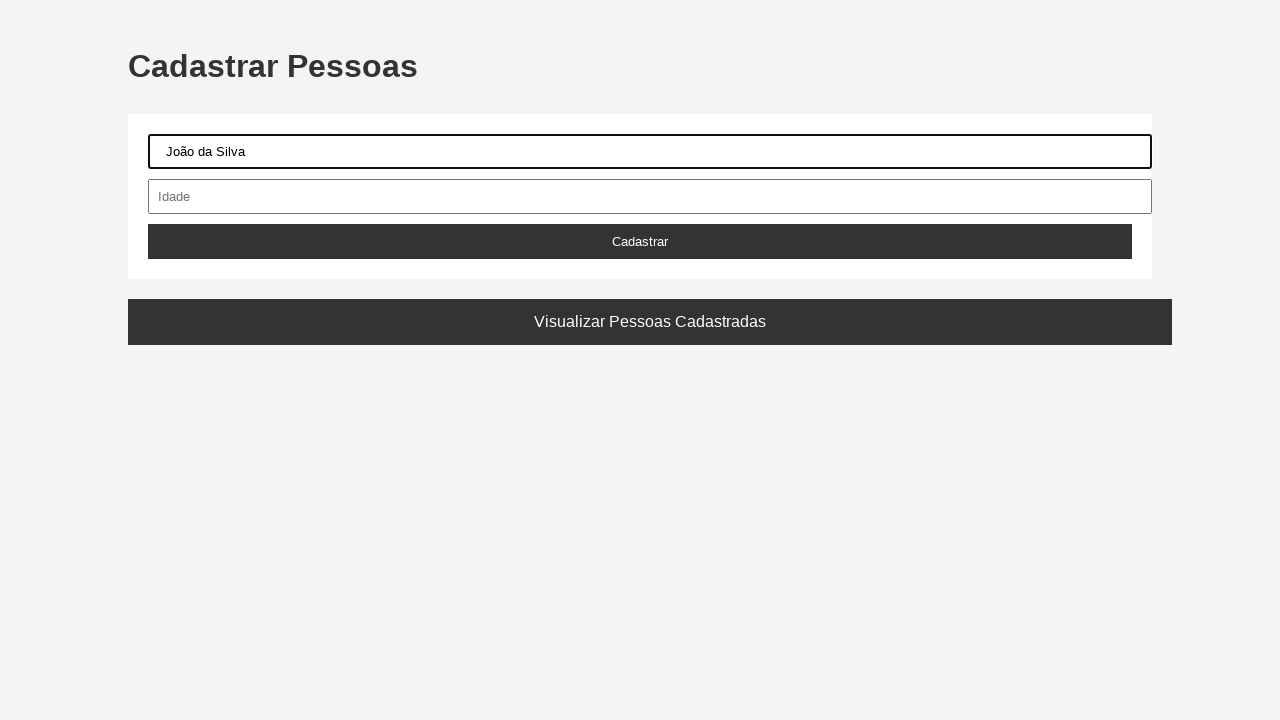

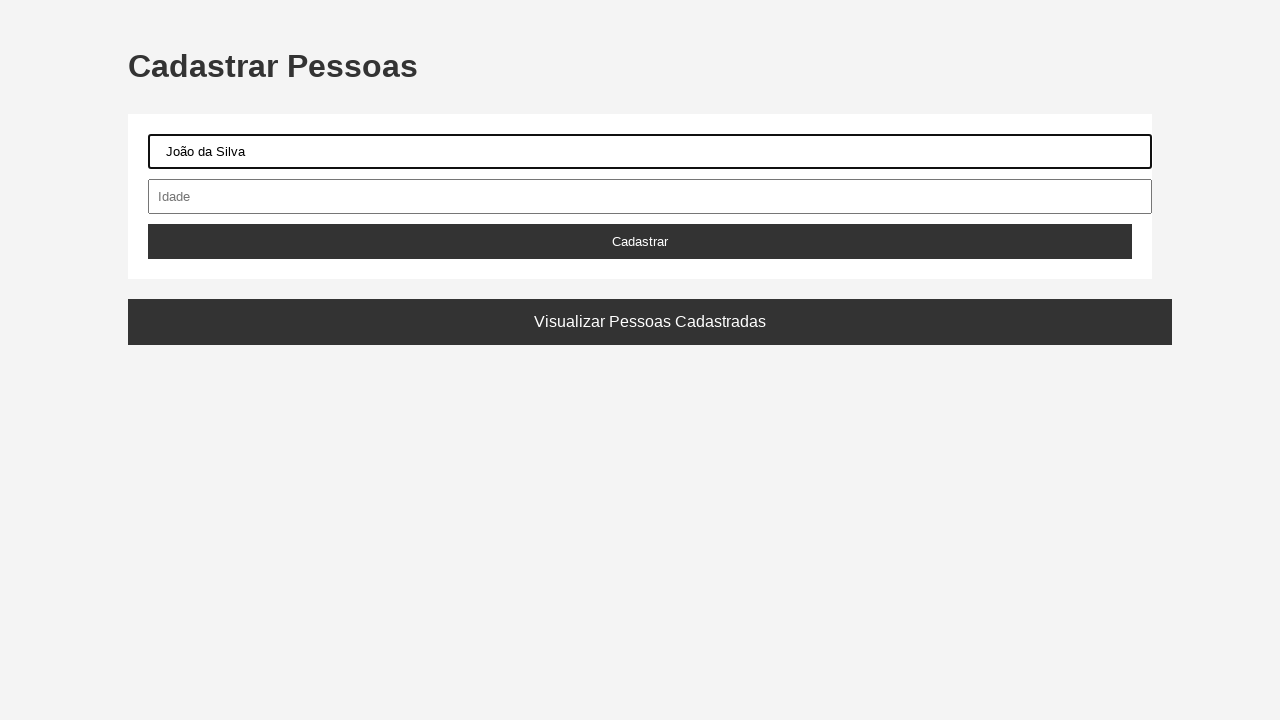